Tests dragging an element to specific coordinates using offset positioning

Starting URL: https://jqueryui.com/droppable/

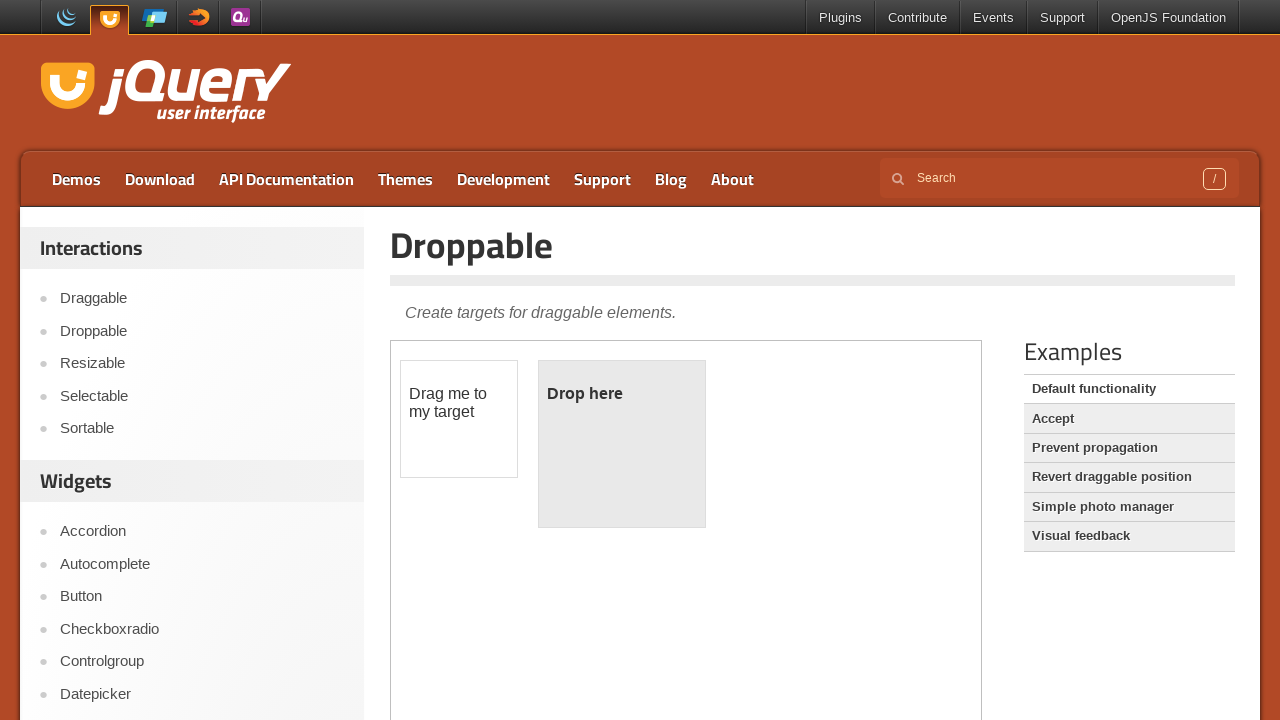

Located iframe and draggable element
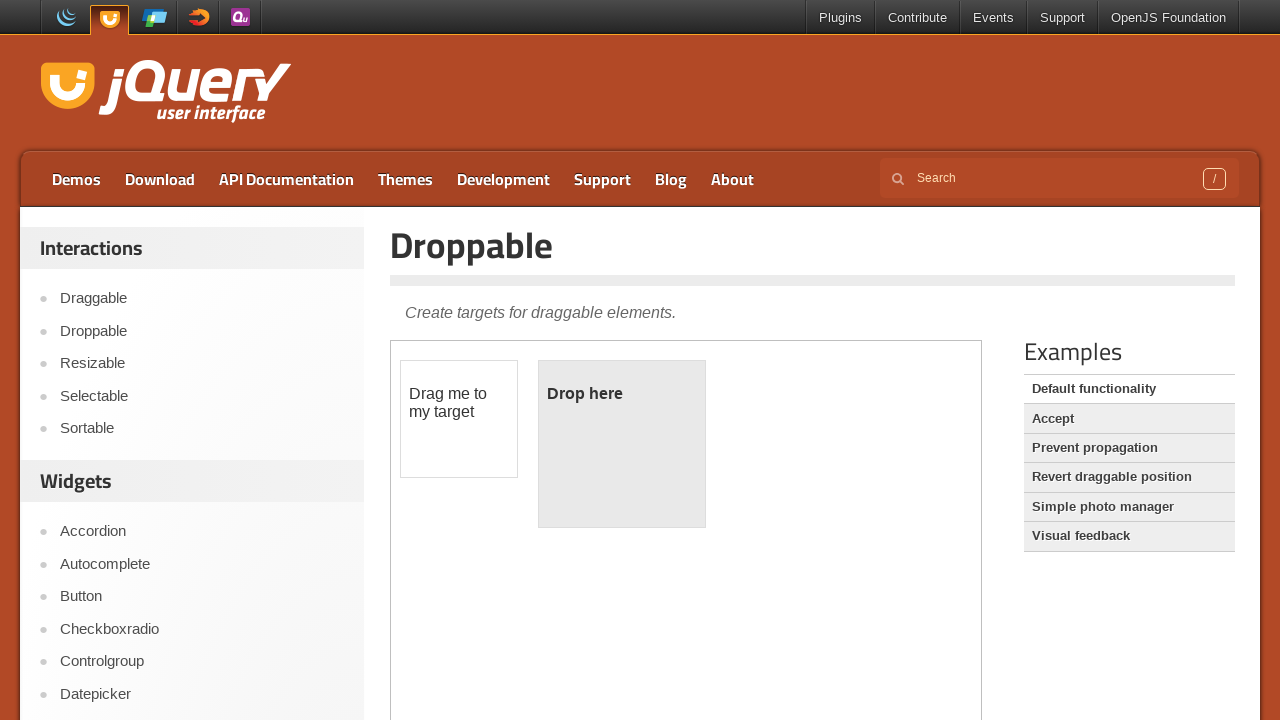

Retrieved bounding box of draggable element
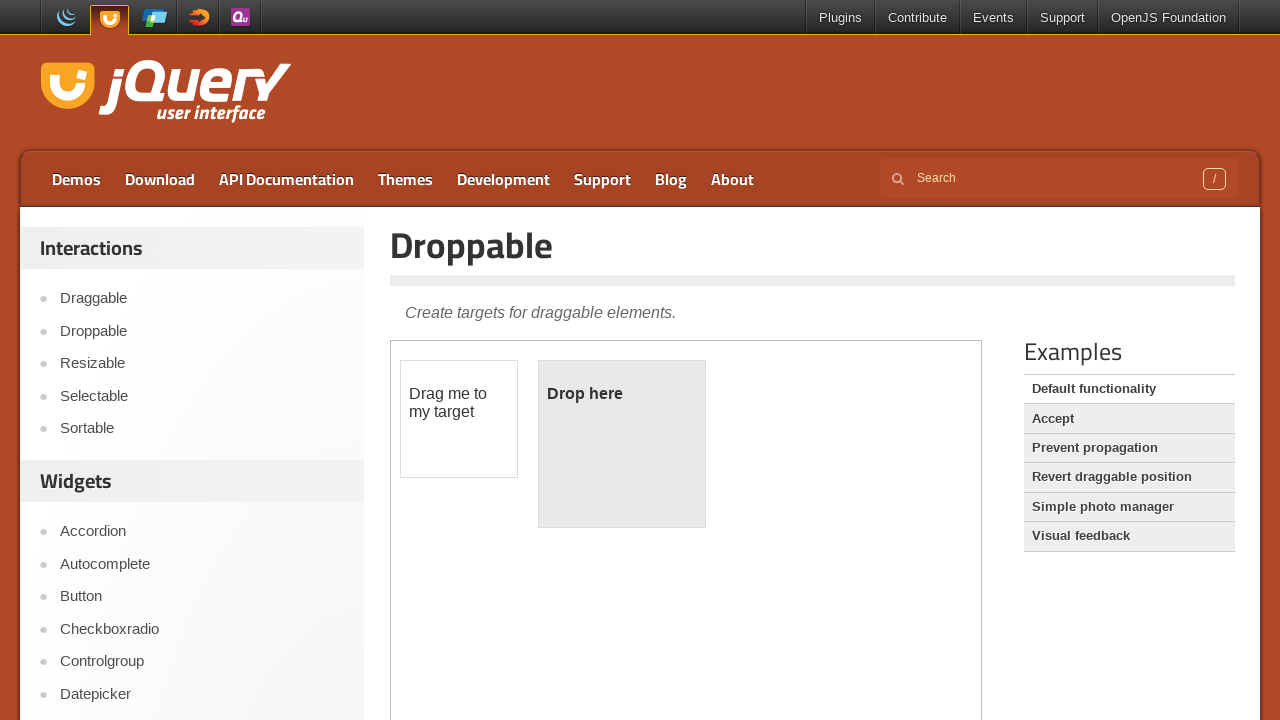

Moved mouse to center of draggable element at (459, 419)
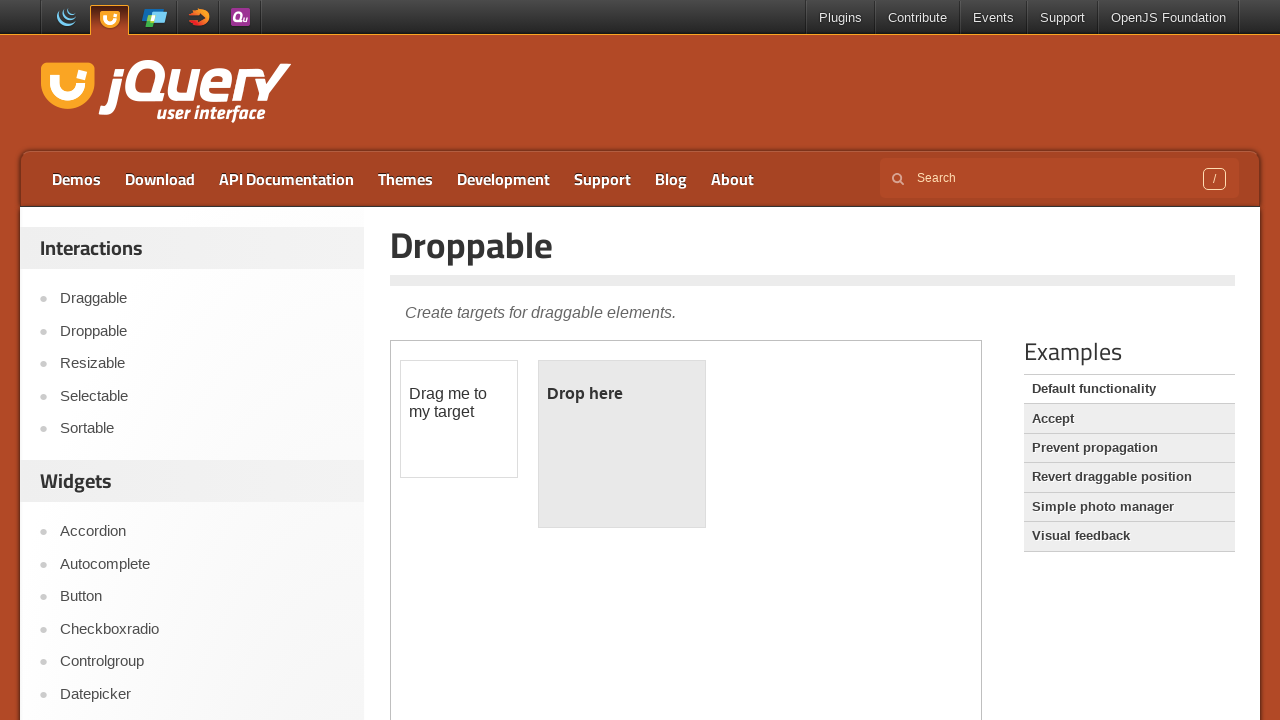

Pressed mouse button down to initiate drag at (459, 419)
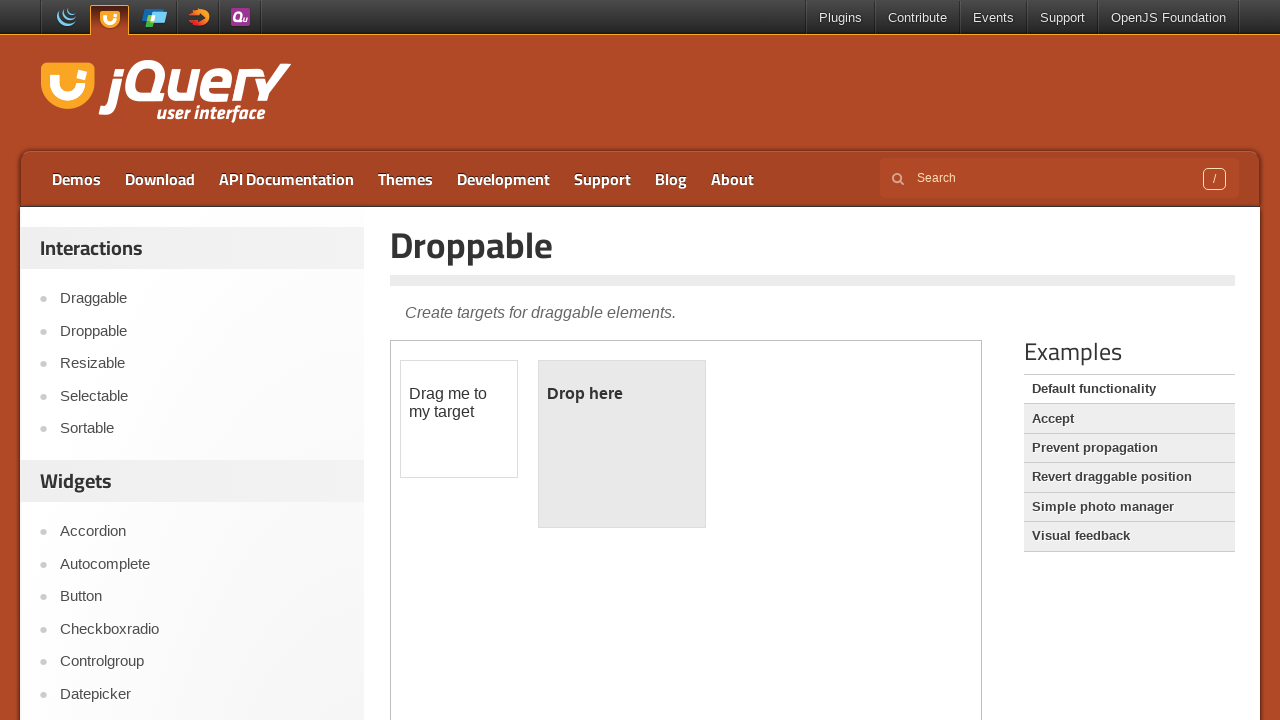

Dragged element to offset position (430px right, 30px down) at (830, 390)
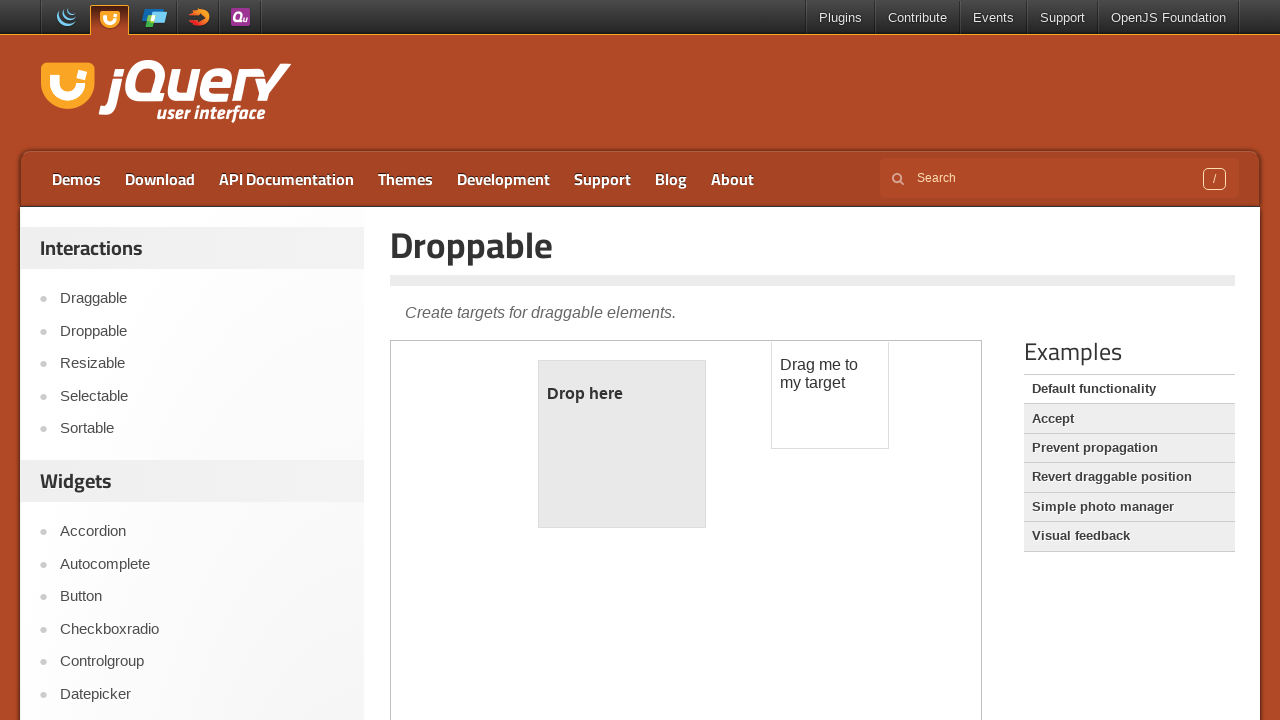

Released mouse button to complete drag operation at (830, 390)
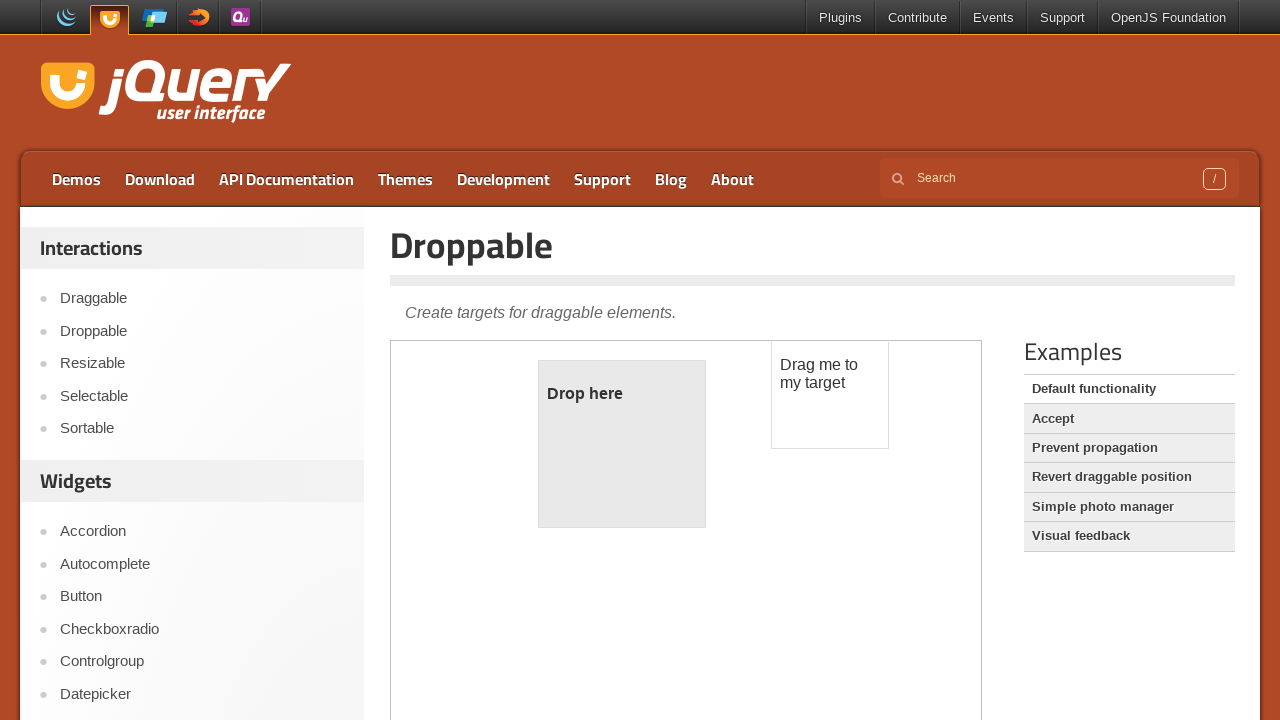

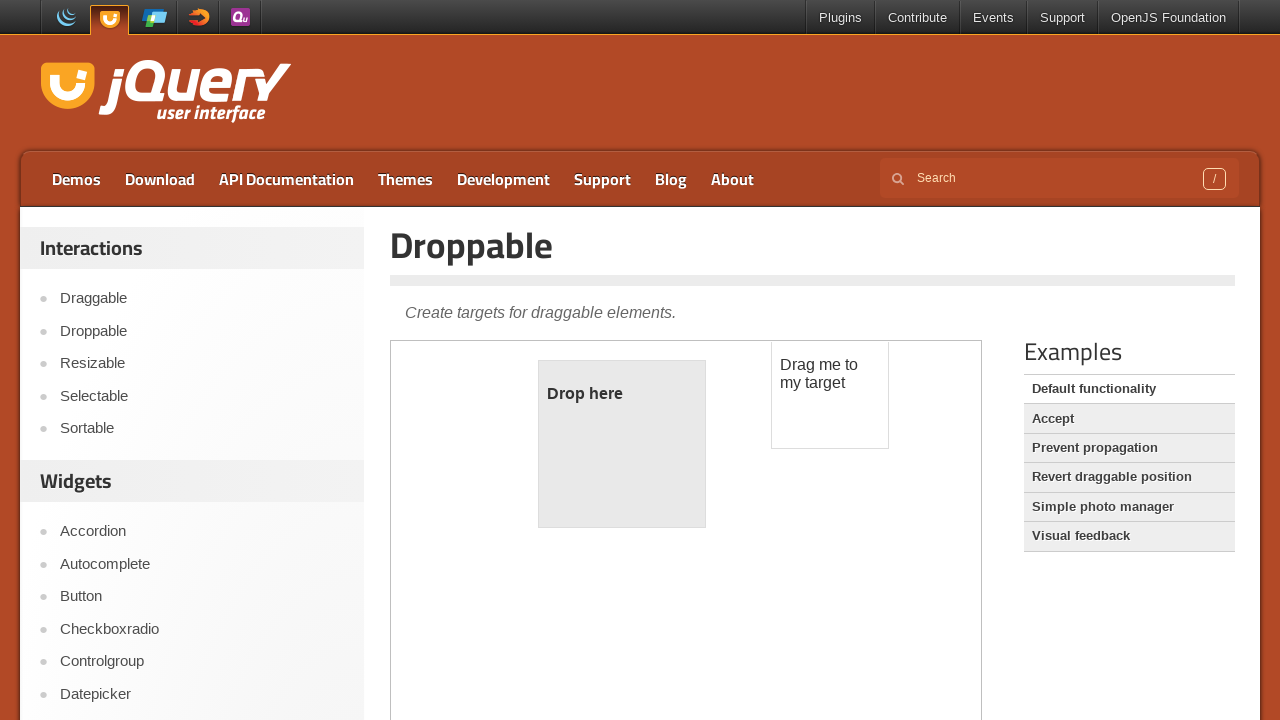